Tests navigation from home page to shop menu and back to home, then verifies the presence of sliders on the home page

Starting URL: http://practice.automationtesting.in

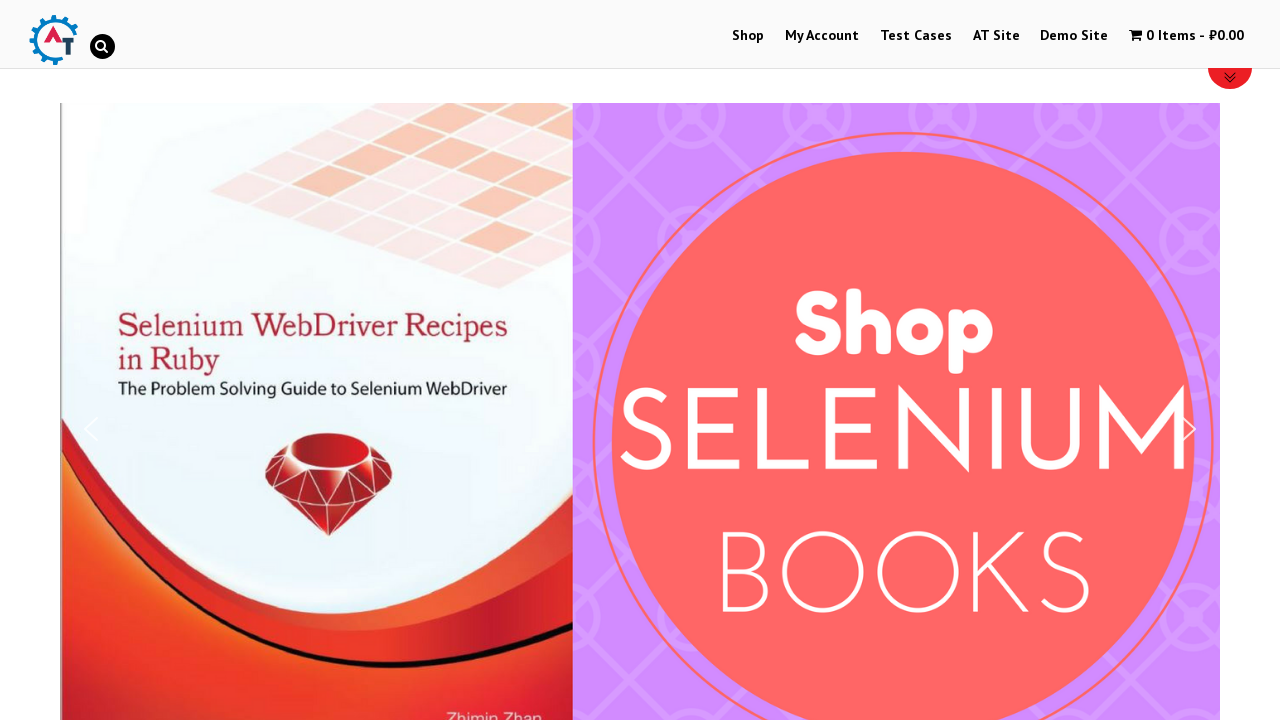

Clicked on html element to set initial focus at (640, 360) on xpath=//html
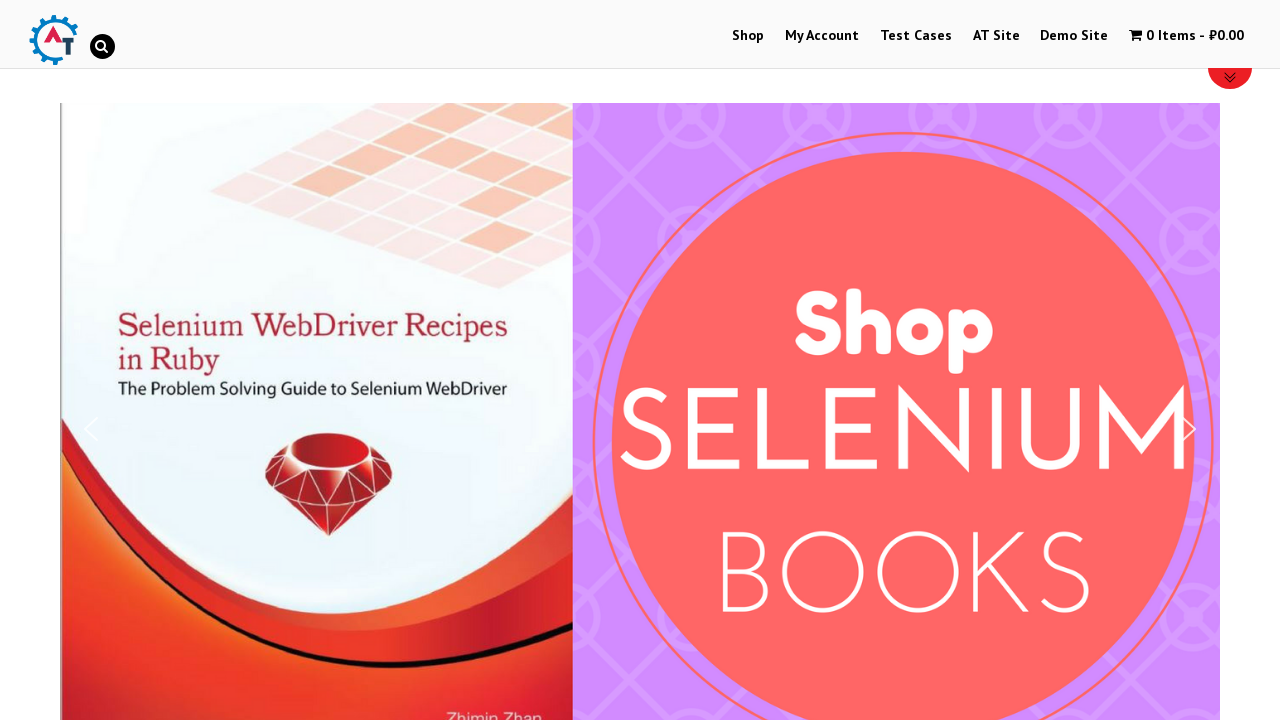

Clicked on Shop menu at (748, 36) on xpath=//li[@id='menu-item-40']
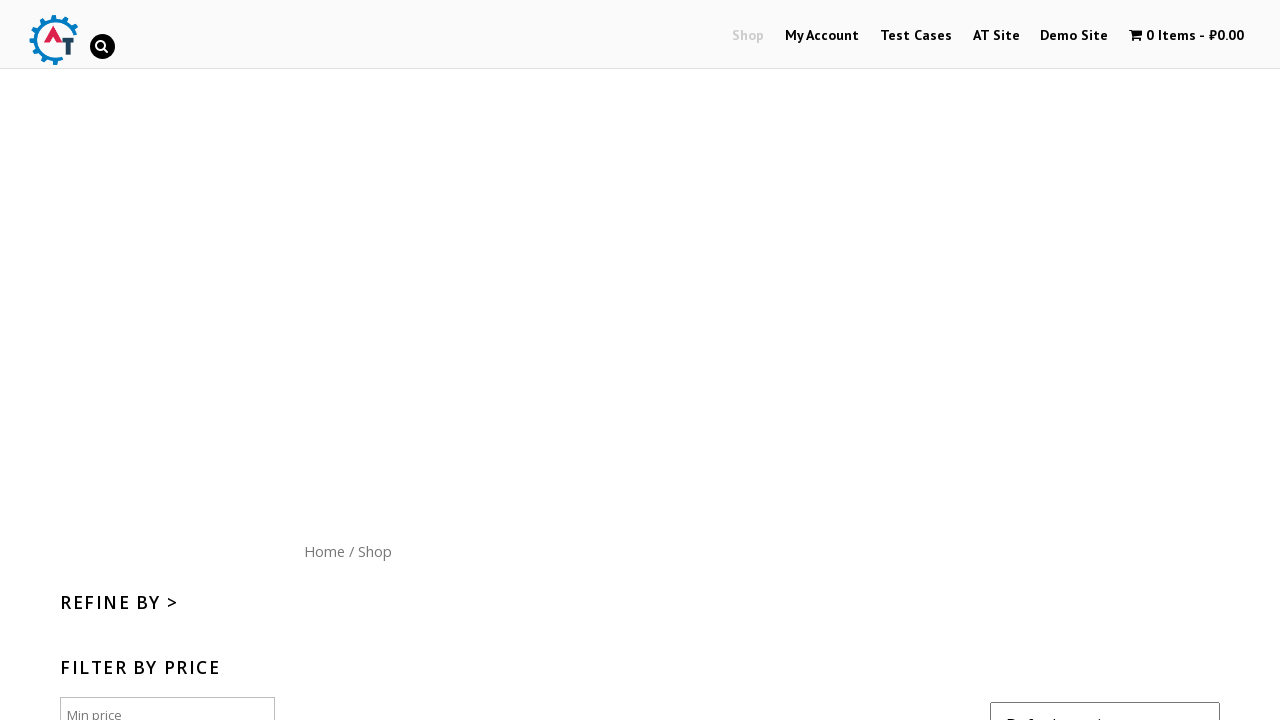

Clicked on Home menu button to navigate back at (324, 551) on xpath=//div[@id='content']/nav/a
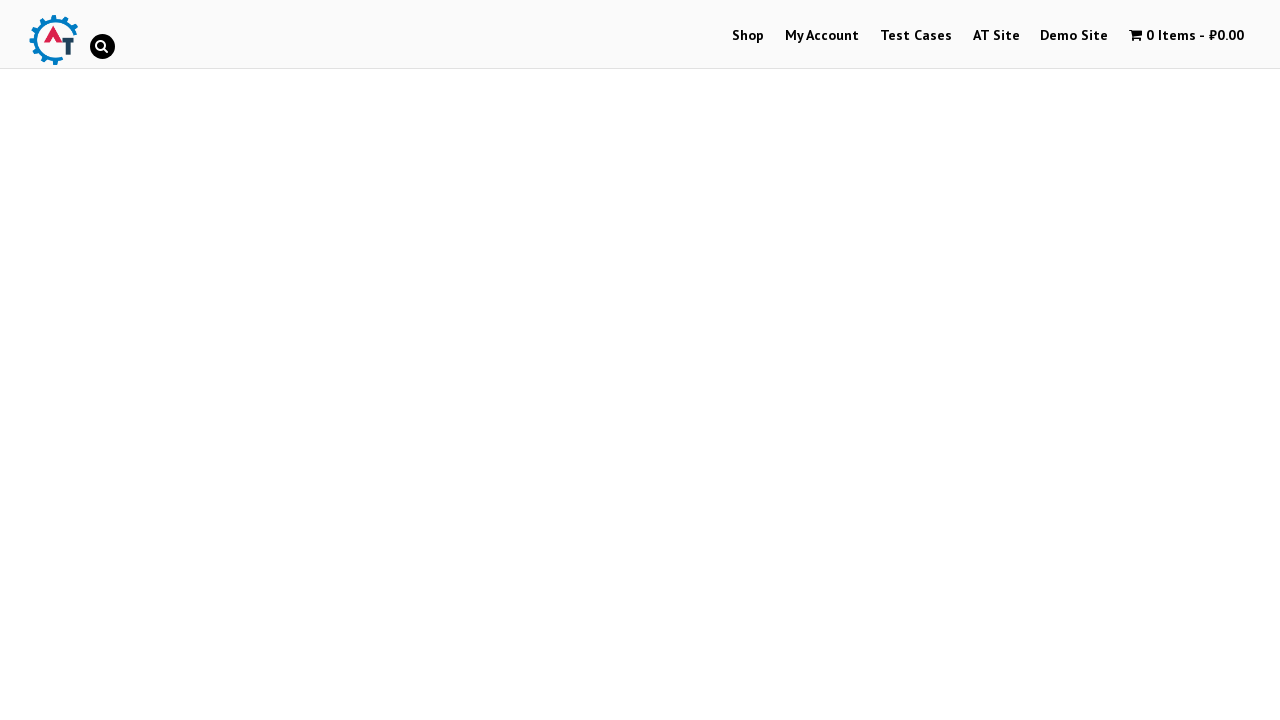

Waited for sliders to be present on home page
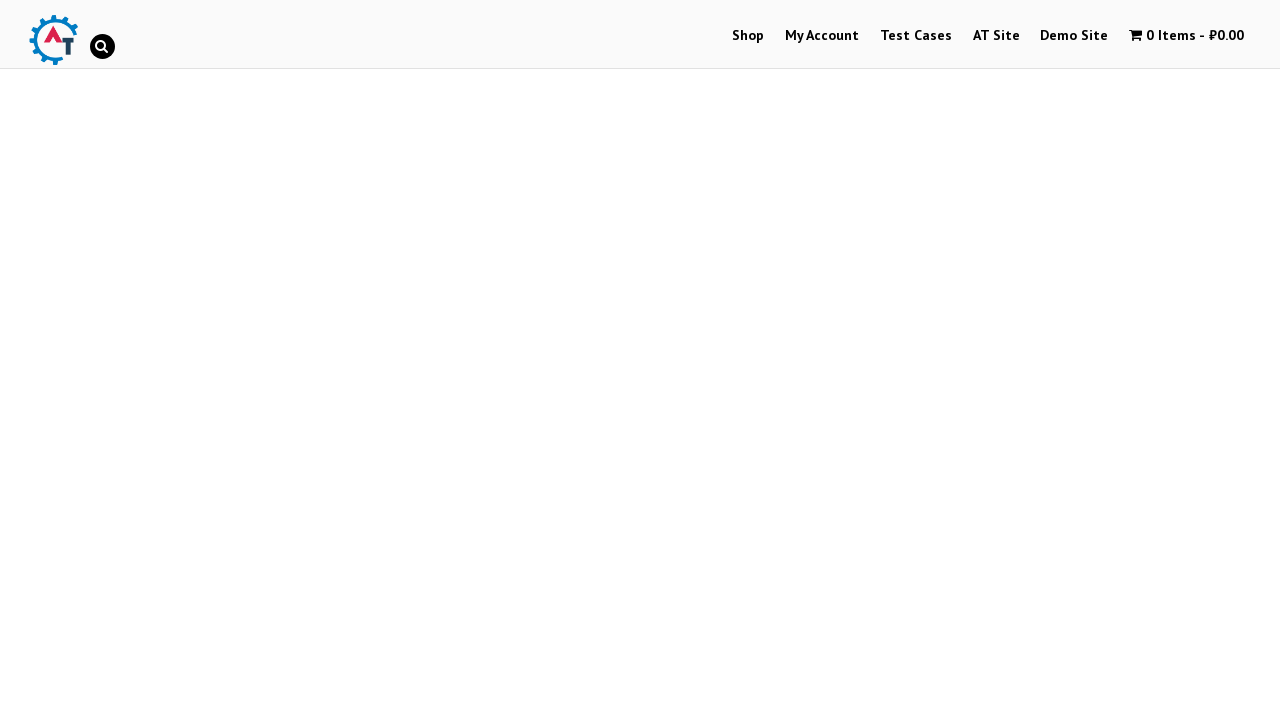

Retrieved slider count: 3
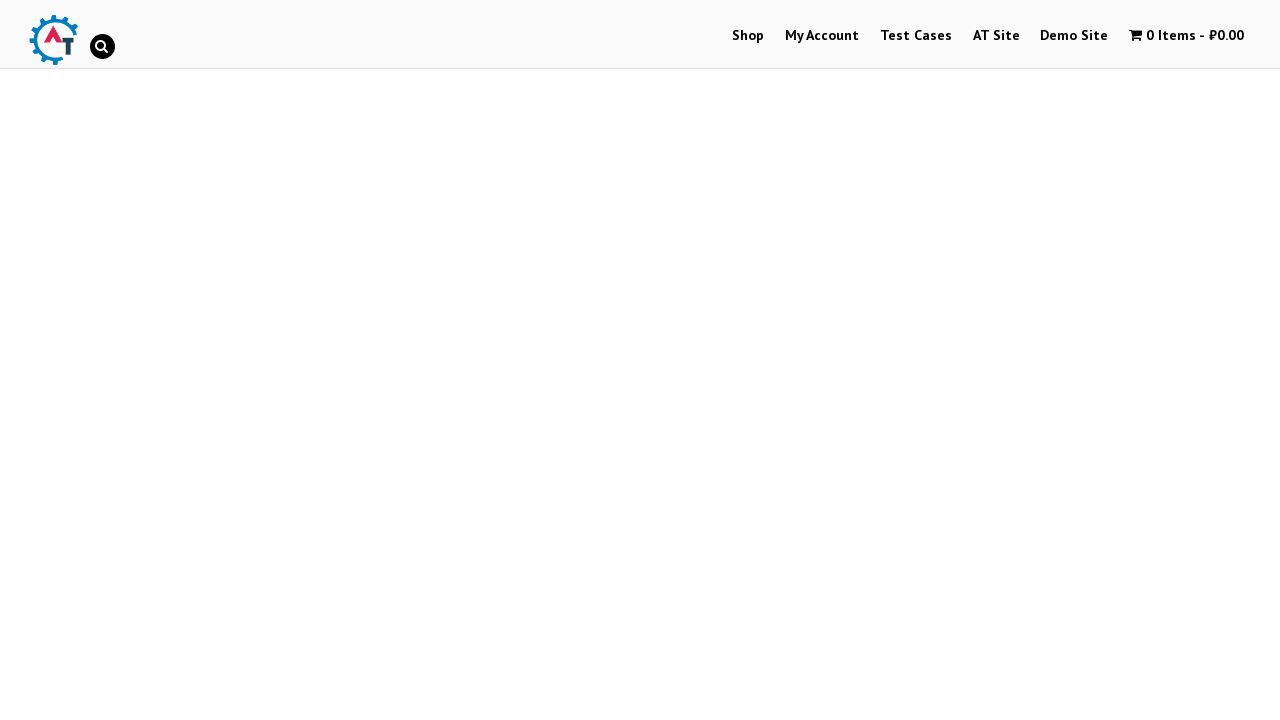

Verified that slider count is 3 as expected
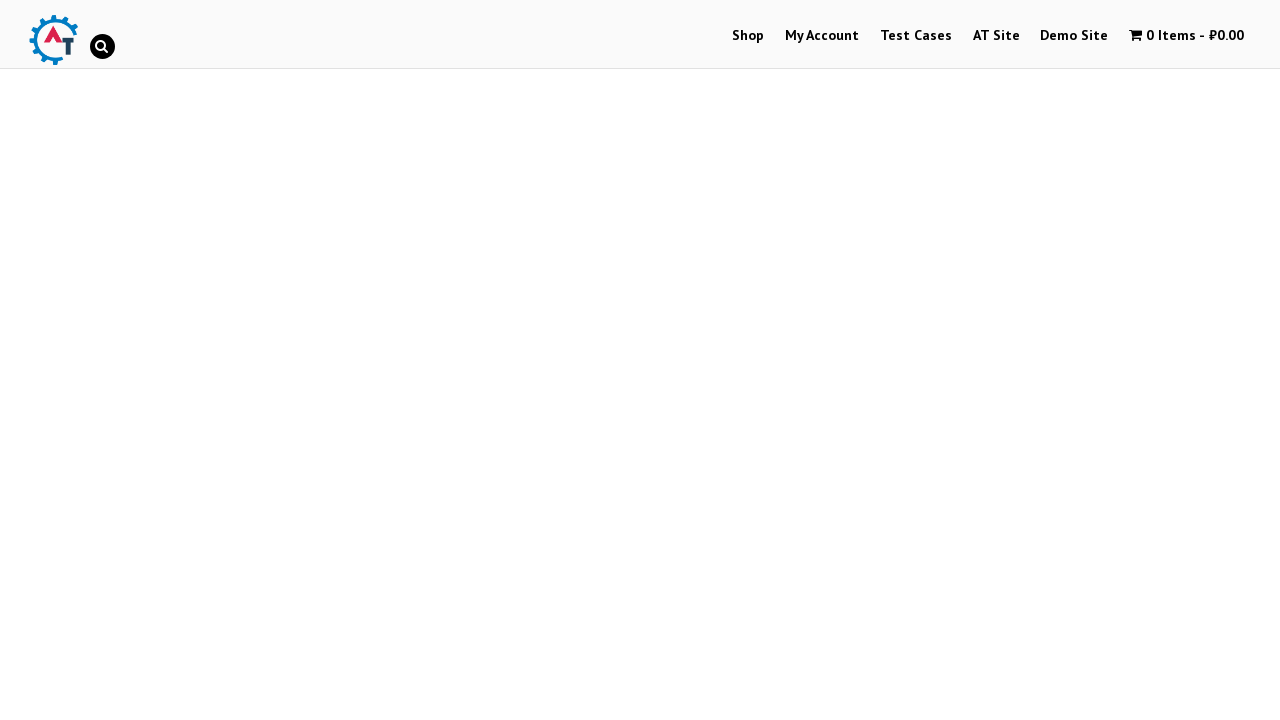

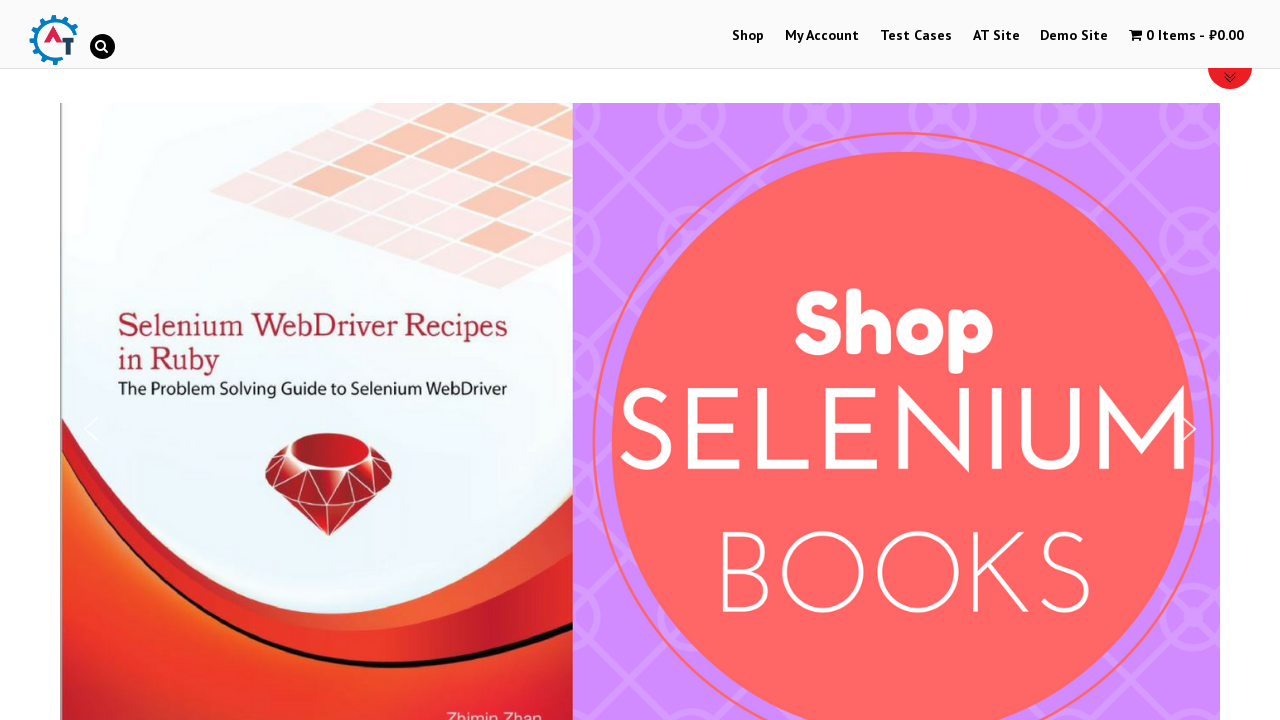